Verifies that the page title is correctly set to "Whack-a-Mole Game".

Starting URL: https://shahriar-nehal.github.io/SWE/

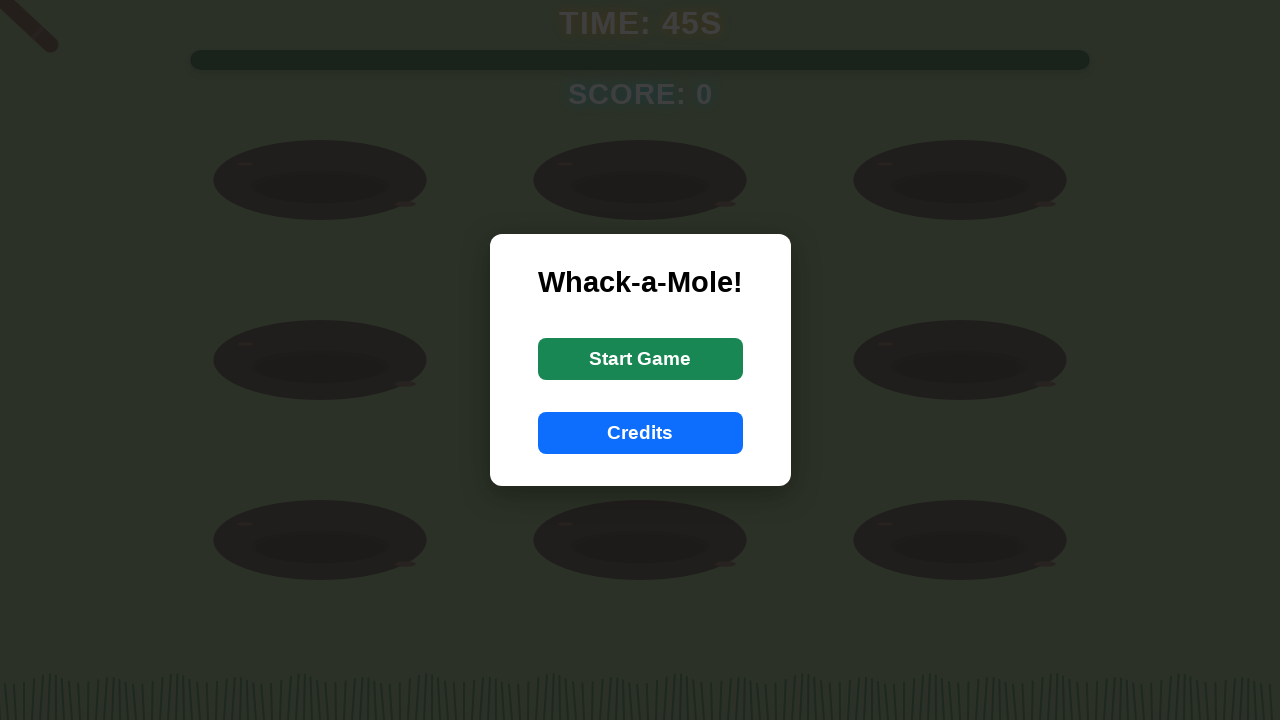

Navigated to Whack-a-Mole Game starting URL
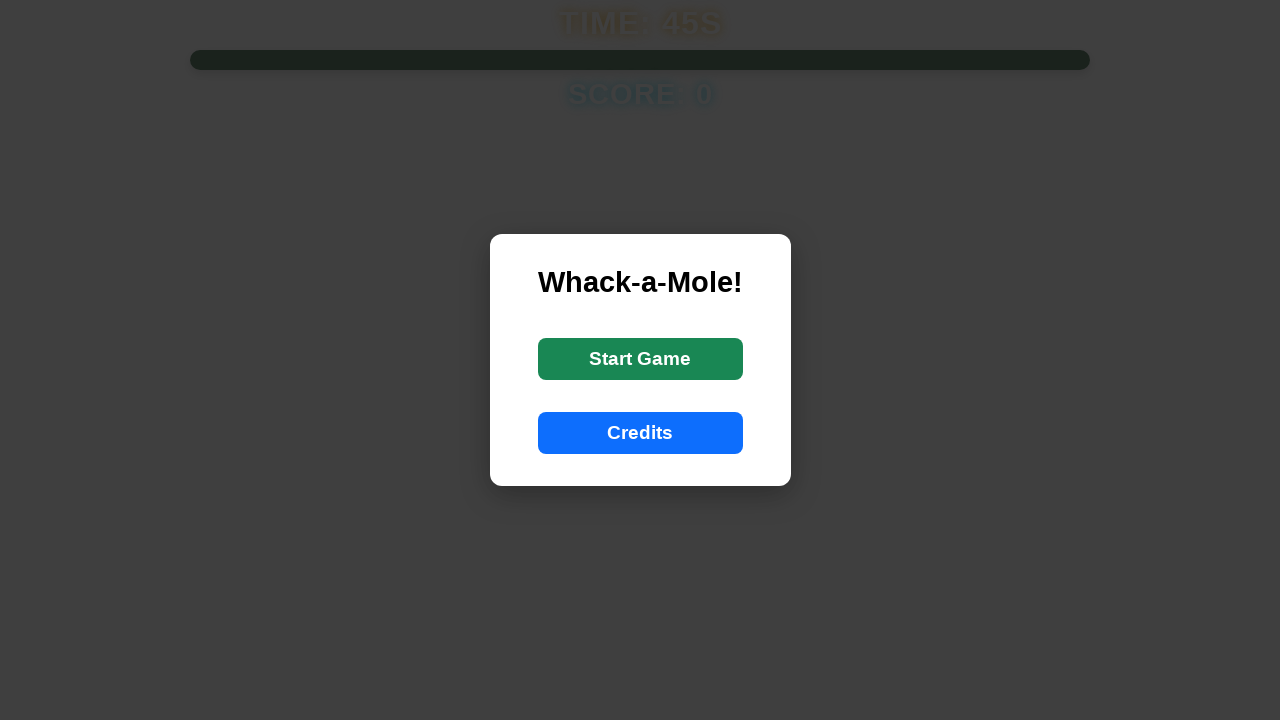

Verified that page title is 'Whack-a-Mole Game'
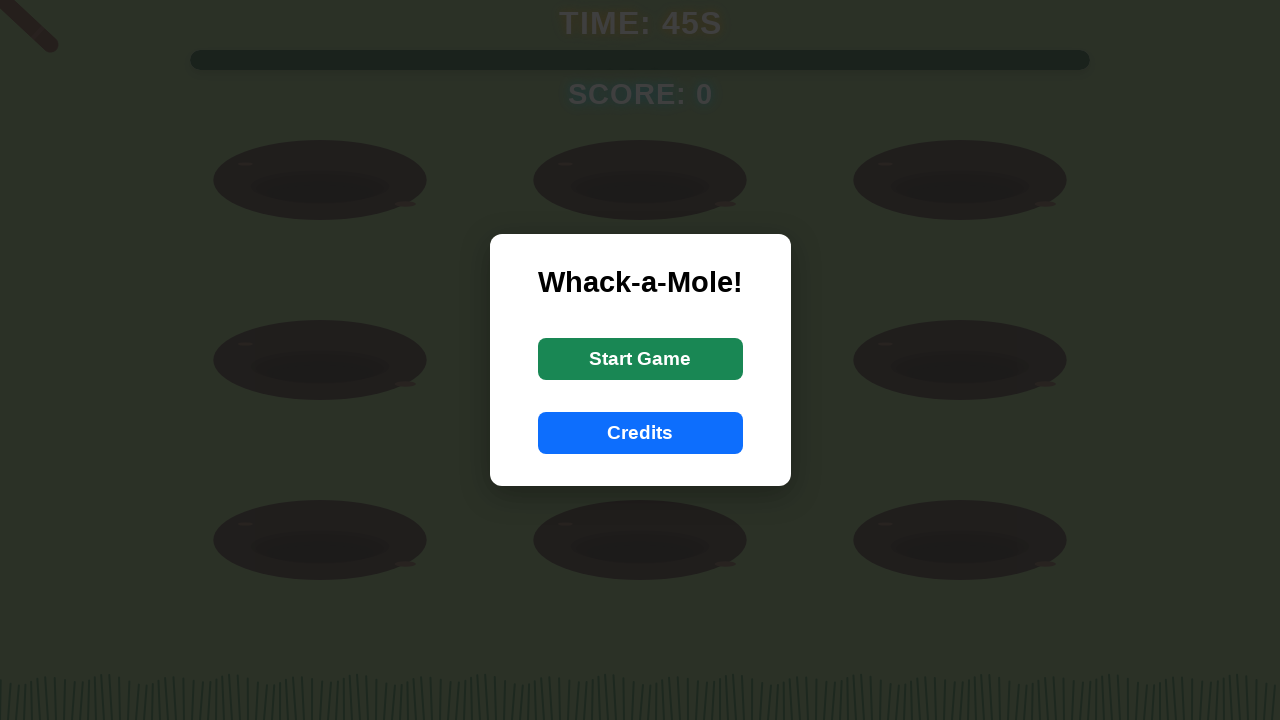

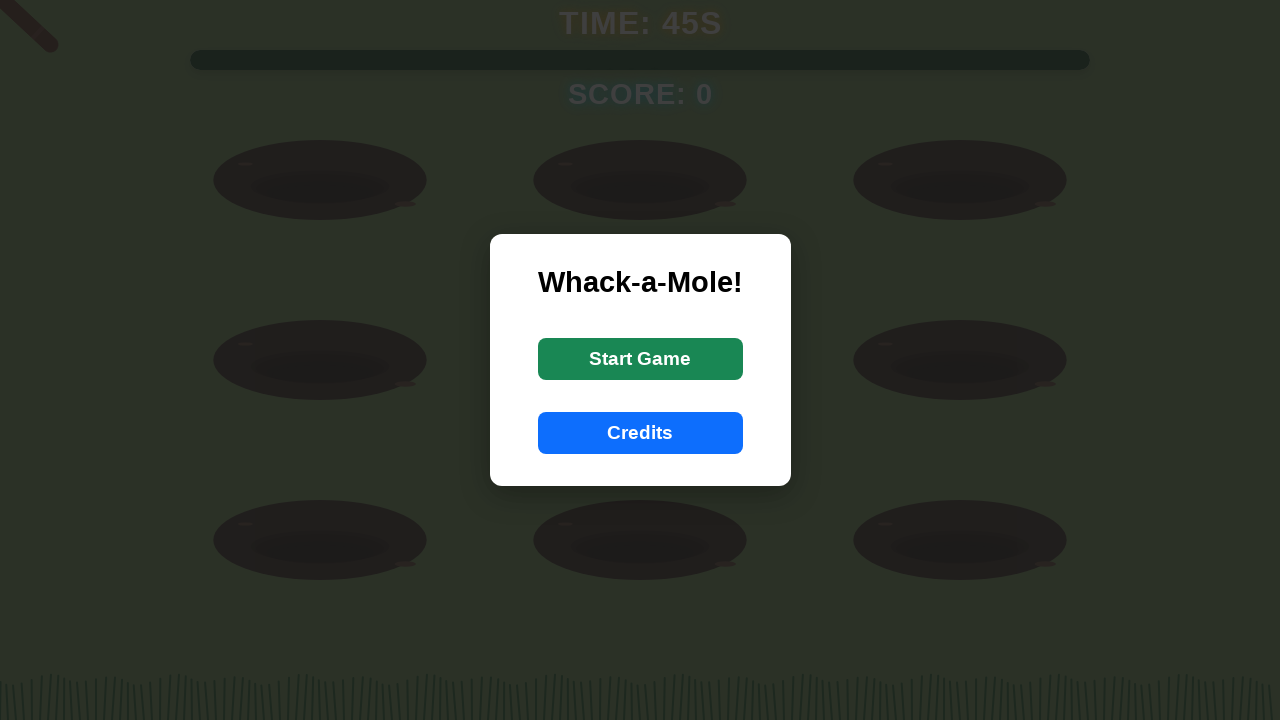